Tests state dropdown selection by selecting multiple states using different methods (visible text, value, index) and verifies the final selection

Starting URL: http://practice.cydeo.com/dropdown

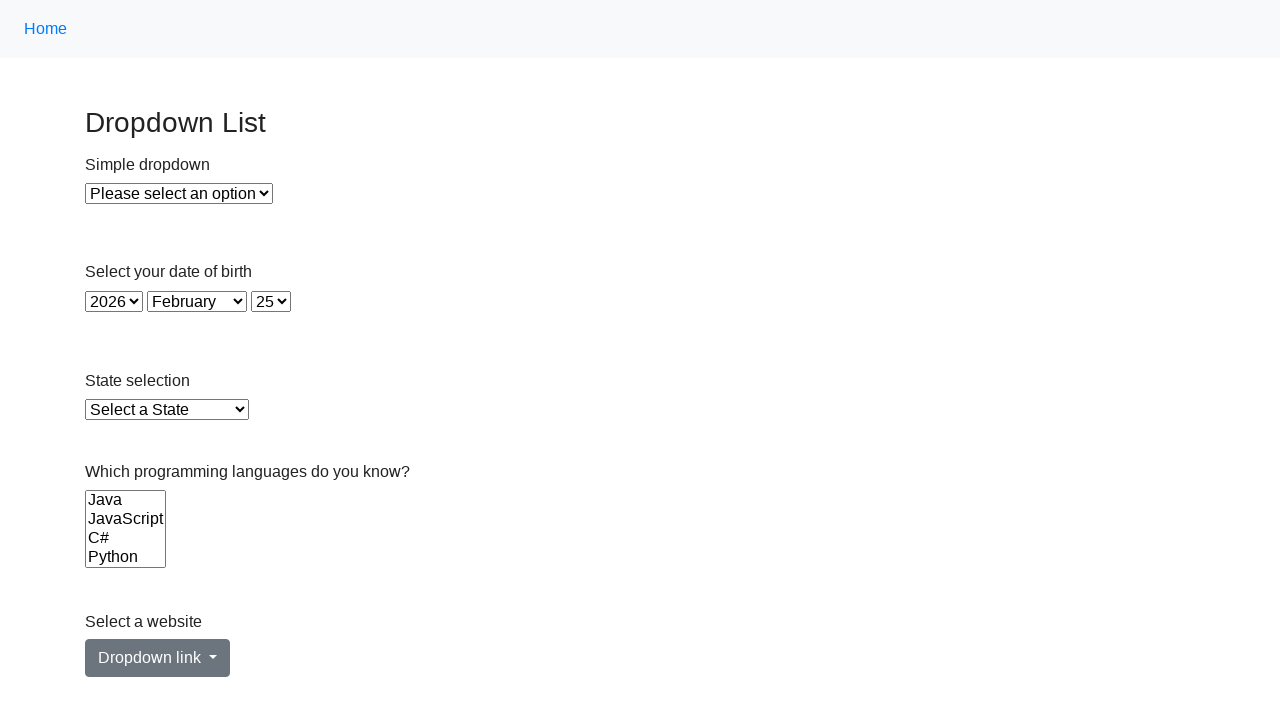

Selected Illinois from state dropdown by visible text on select#state
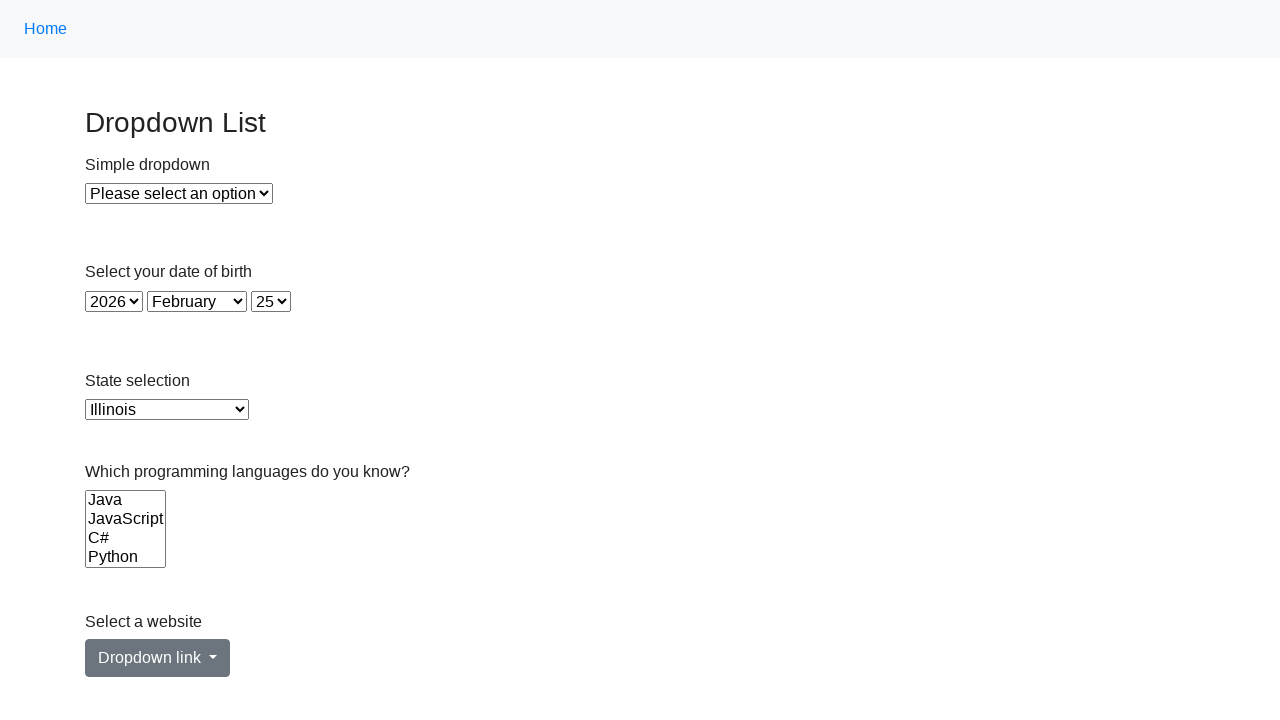

Selected Virginia from state dropdown by value attribute on select#state
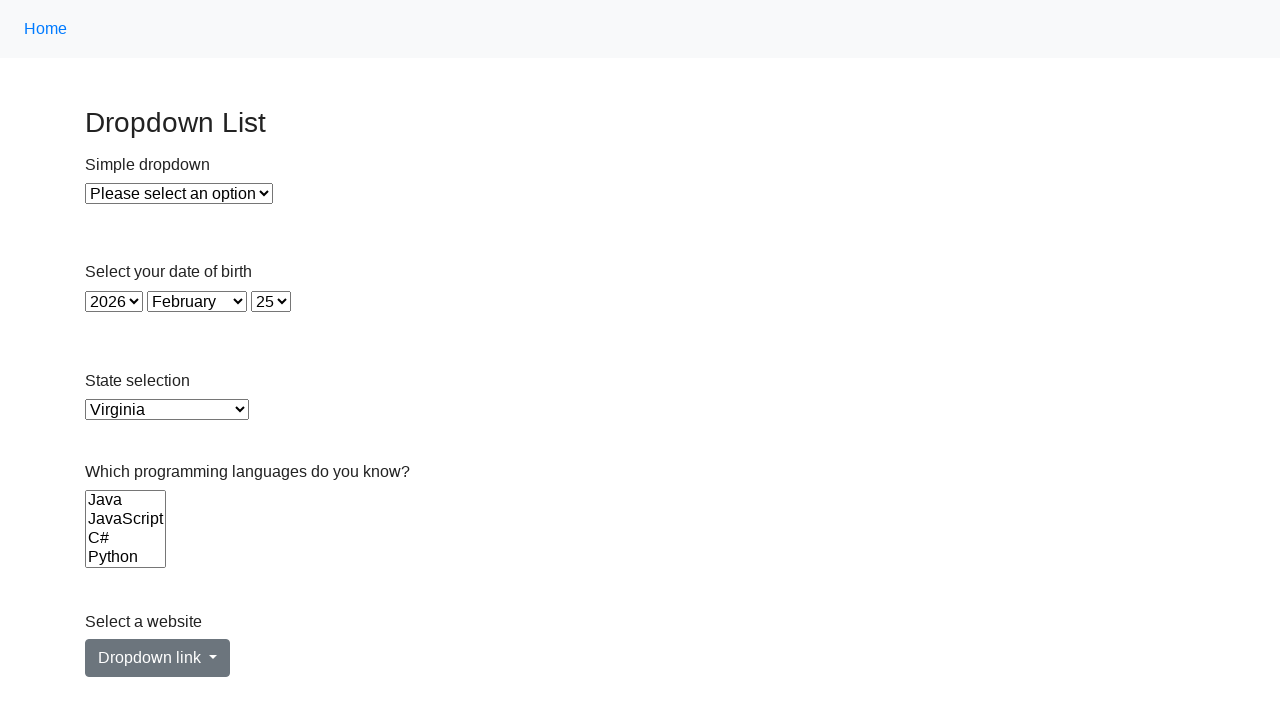

Selected California from state dropdown by index 5 on select#state
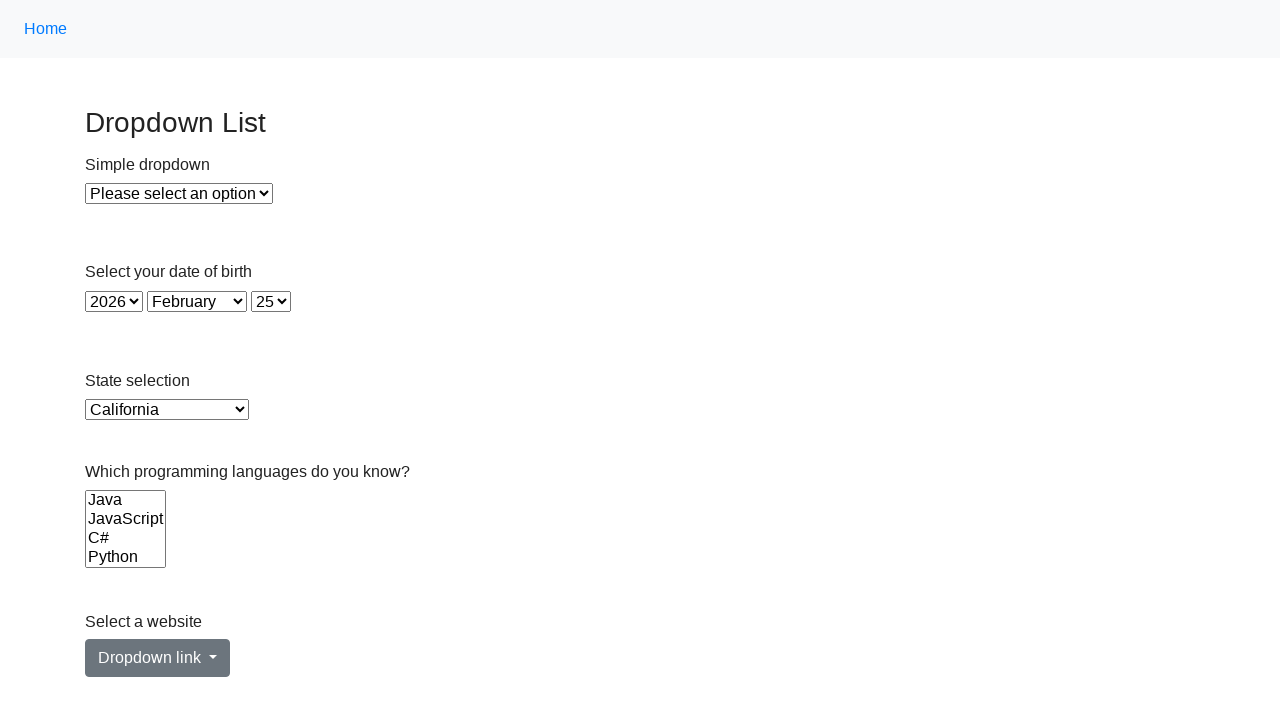

Retrieved the selected state value from dropdown
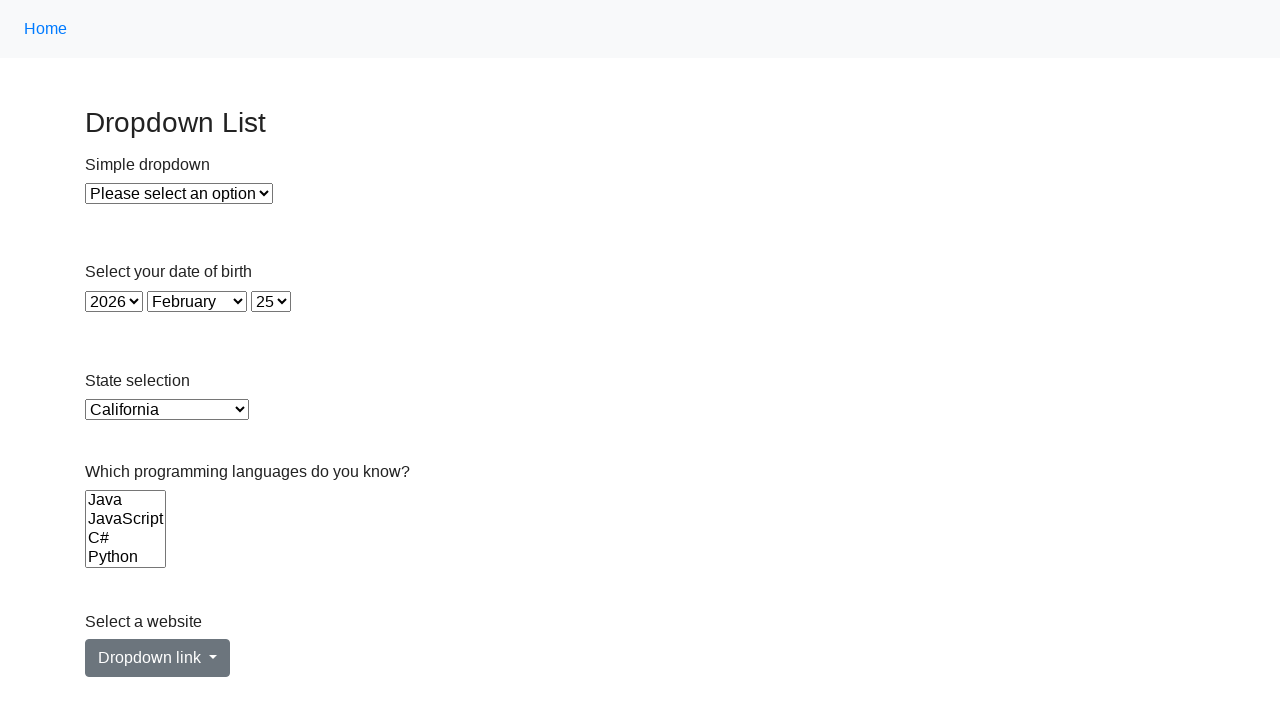

Verified that California is the currently selected state
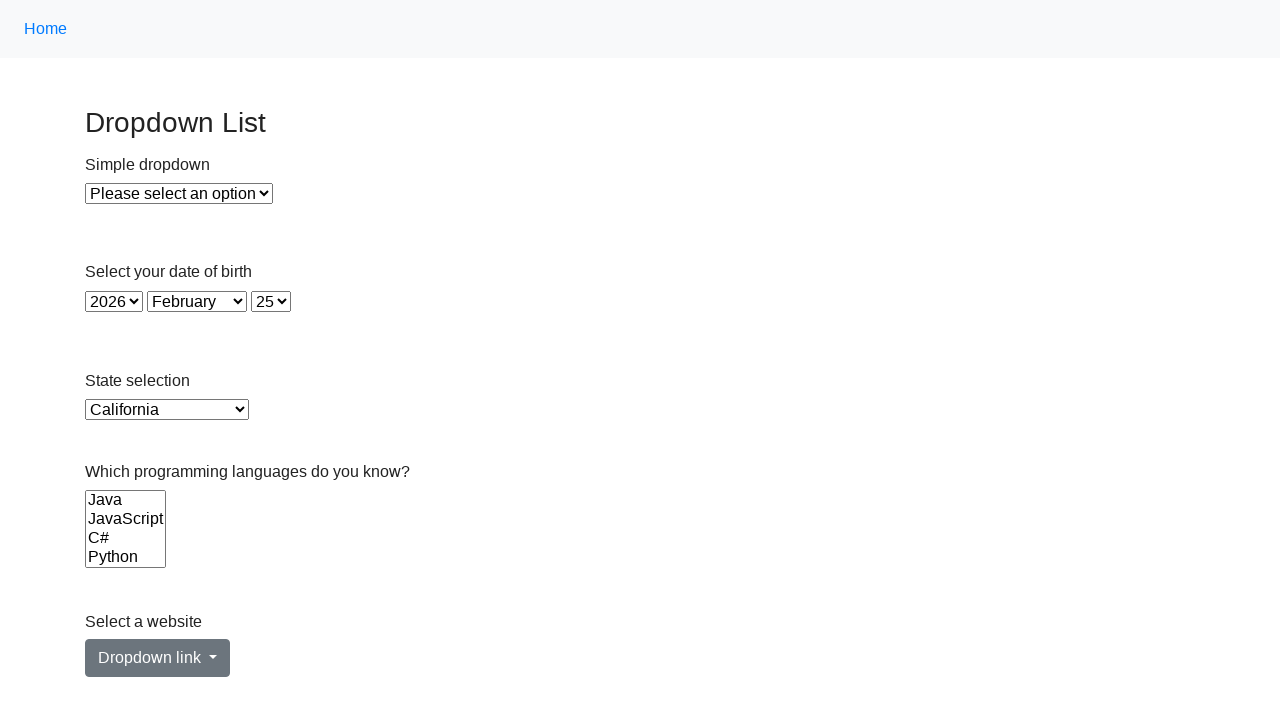

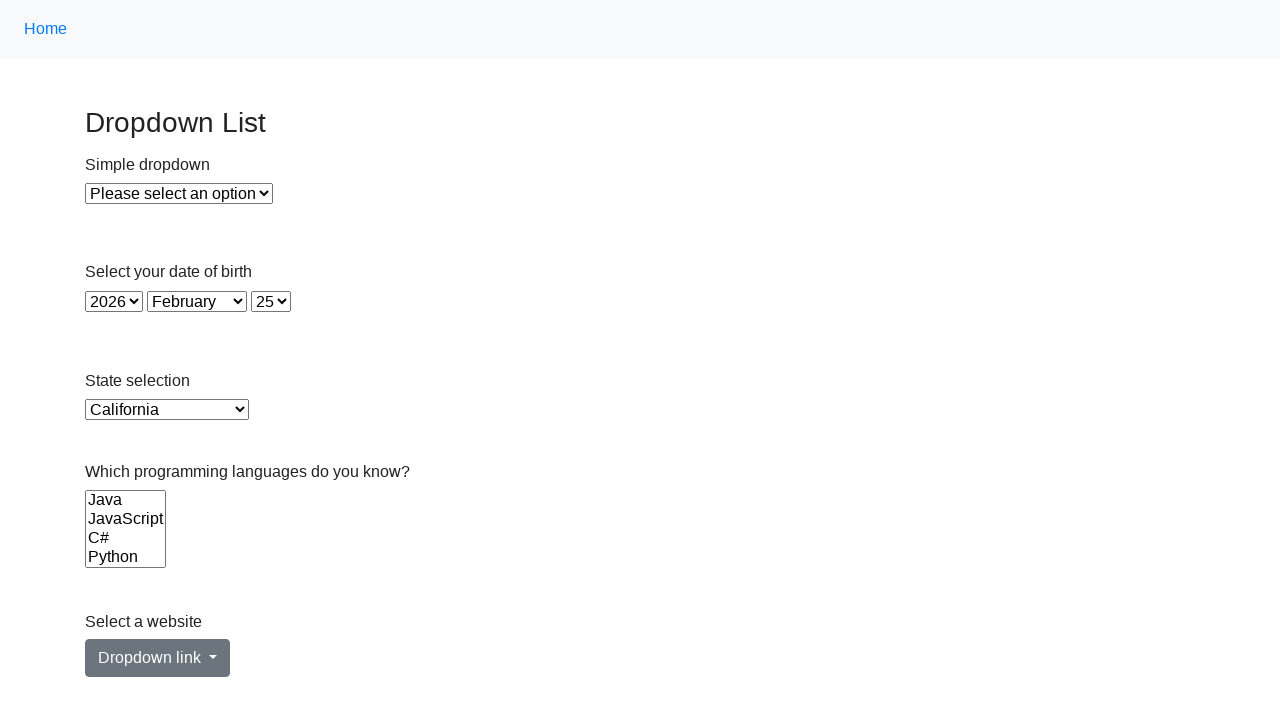